Tests form input by filling the first name field with a sample value on the Formy project form page

Starting URL: https://formy-project.herokuapp.com/form

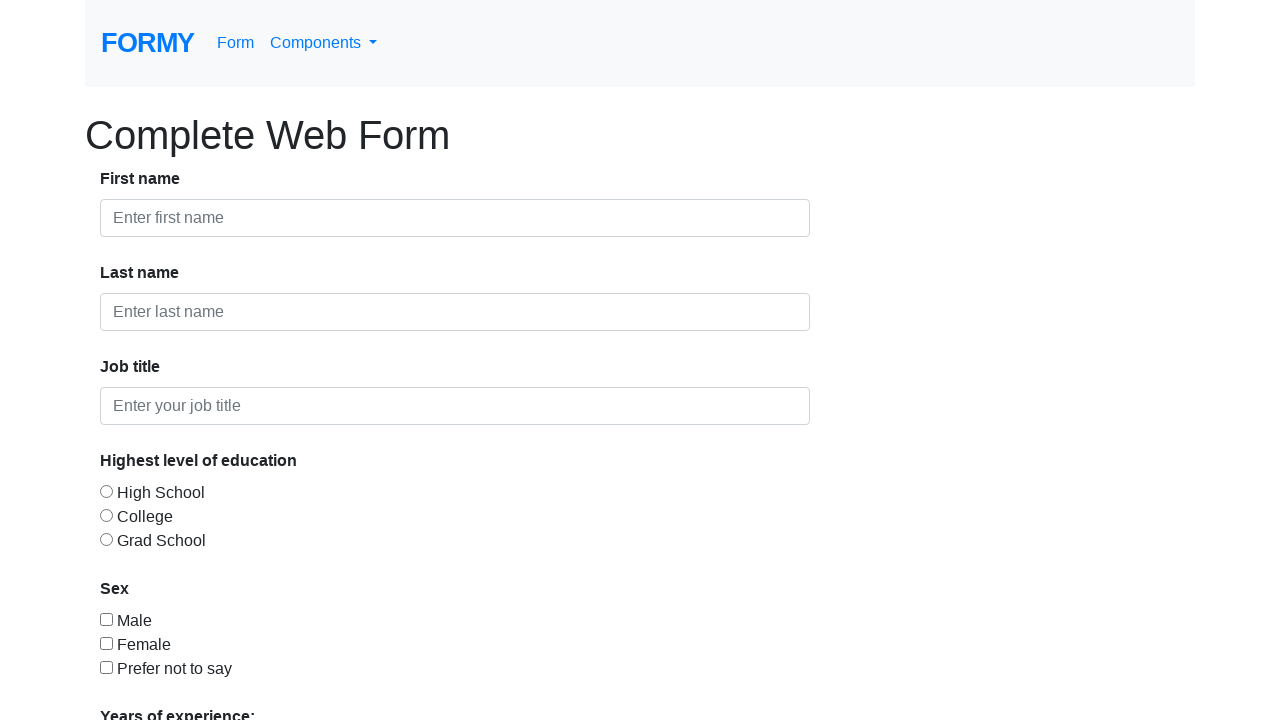

Navigated to Formy project form page
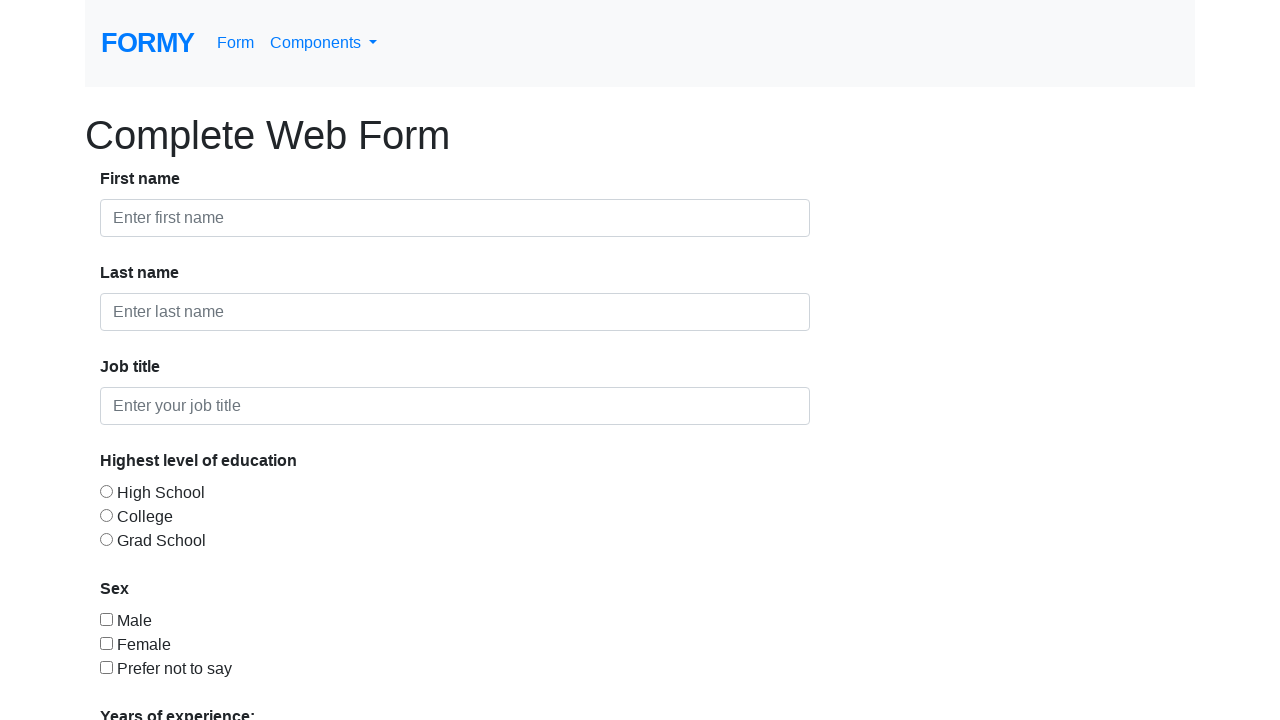

Filled first name field with 'Marsinah' on input#first-name
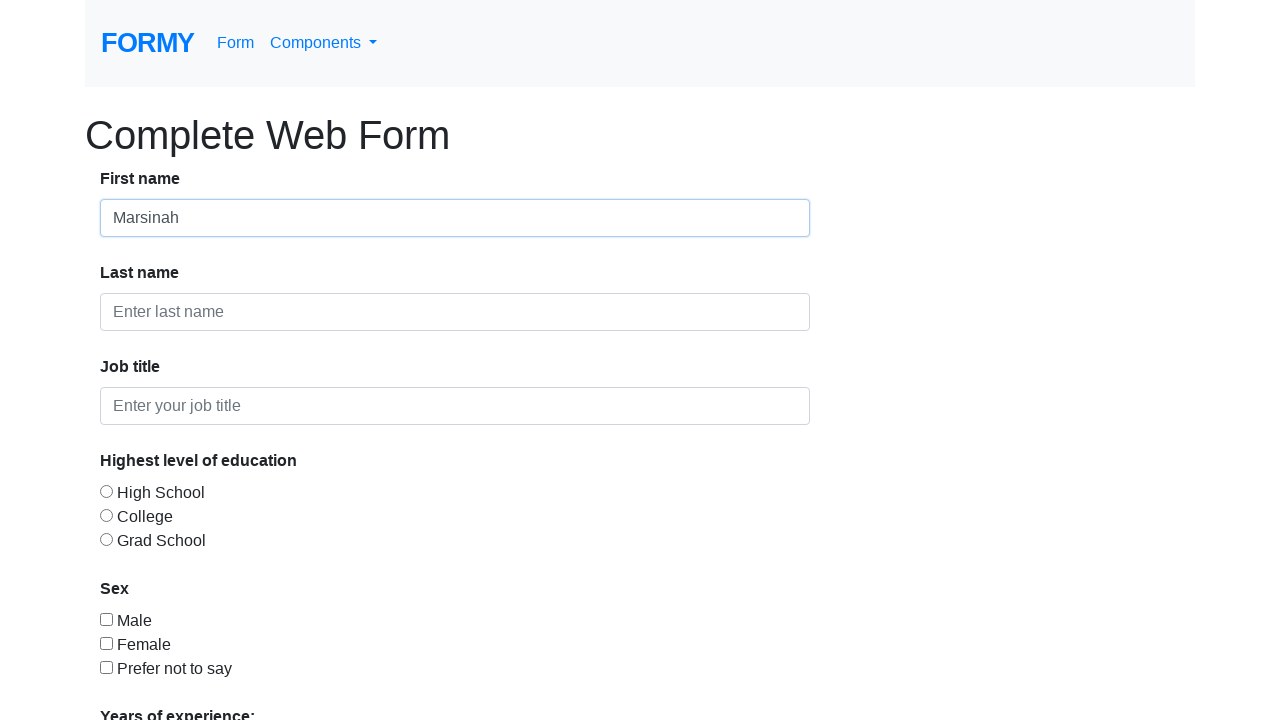

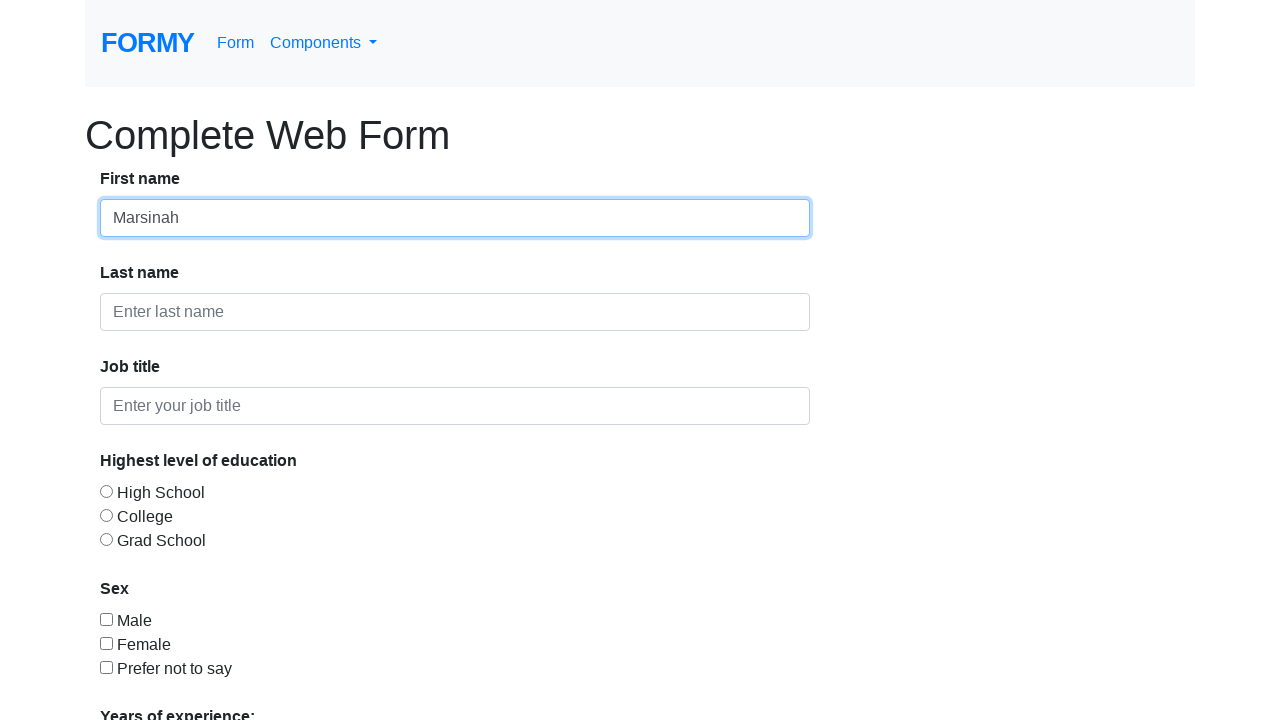